Tests JavaScript alert handling by interacting with three different types of alerts: simple alert, confirmation dialog, and prompt dialog

Starting URL: https://the-internet.herokuapp.com/javascript_alerts

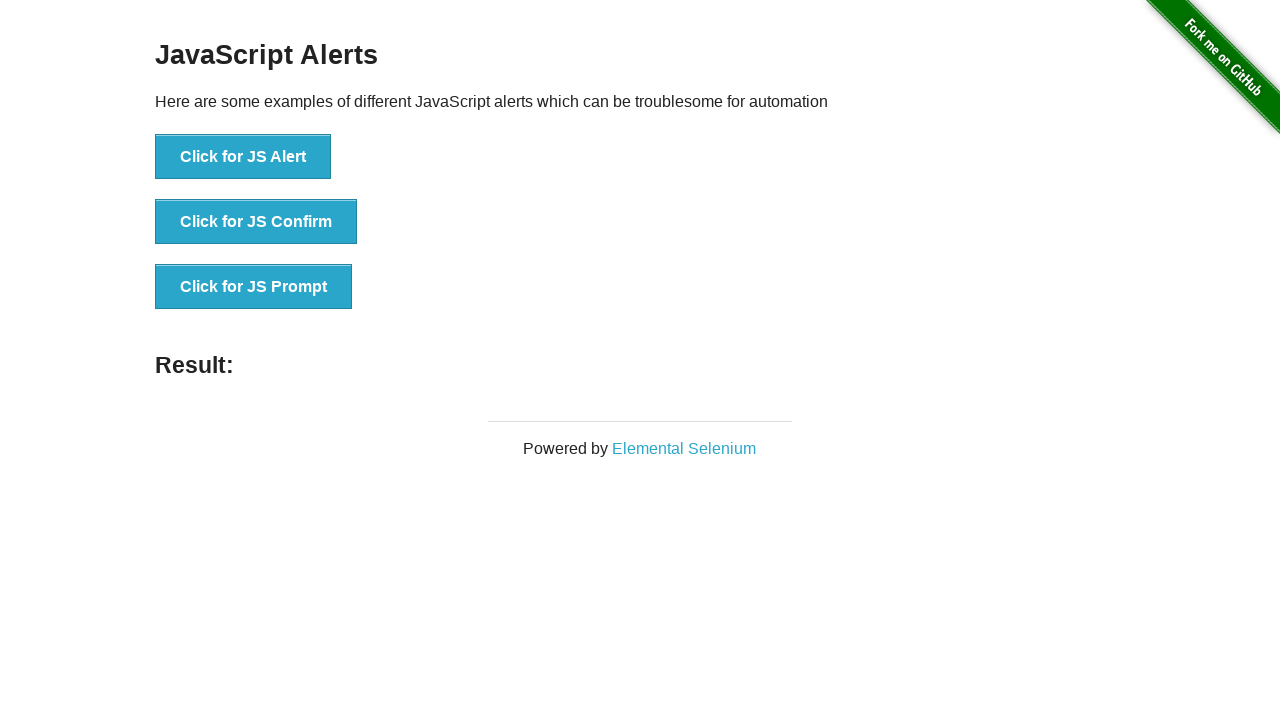

Clicked button to trigger simple JavaScript alert at (243, 157) on xpath=//button[text()='Click for JS Alert']
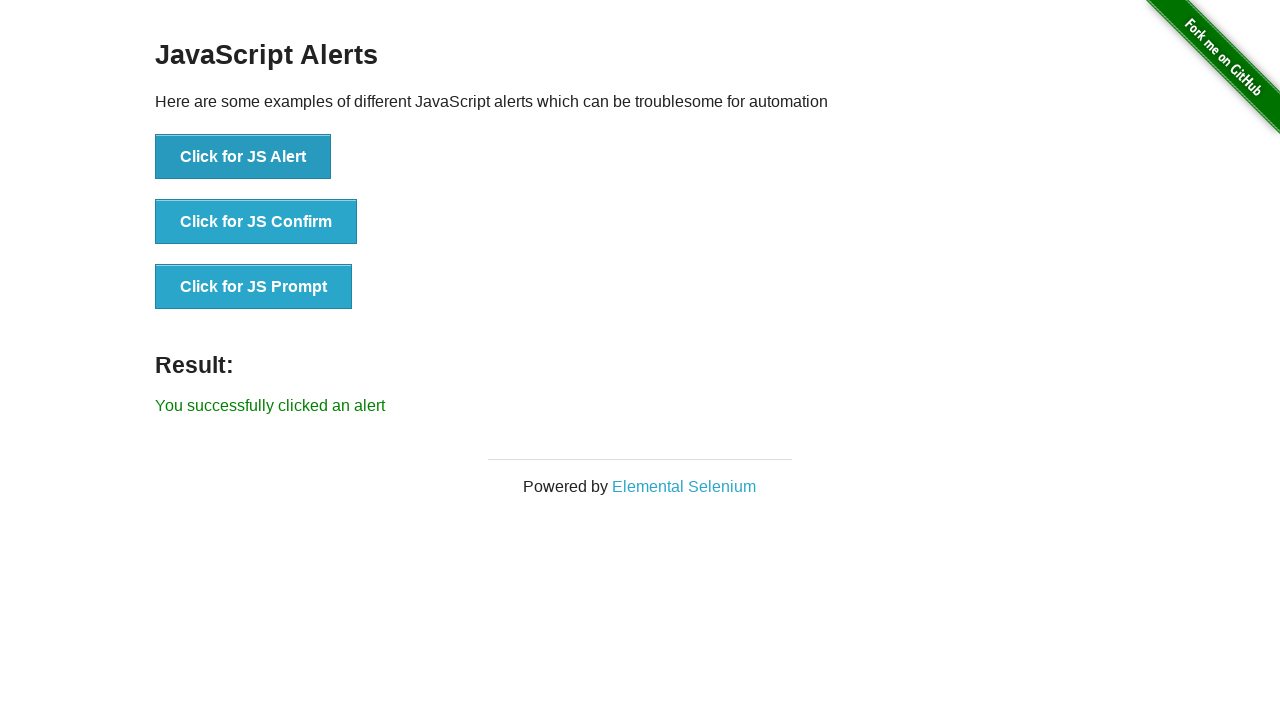

Set up dialog handler to accept simple alert
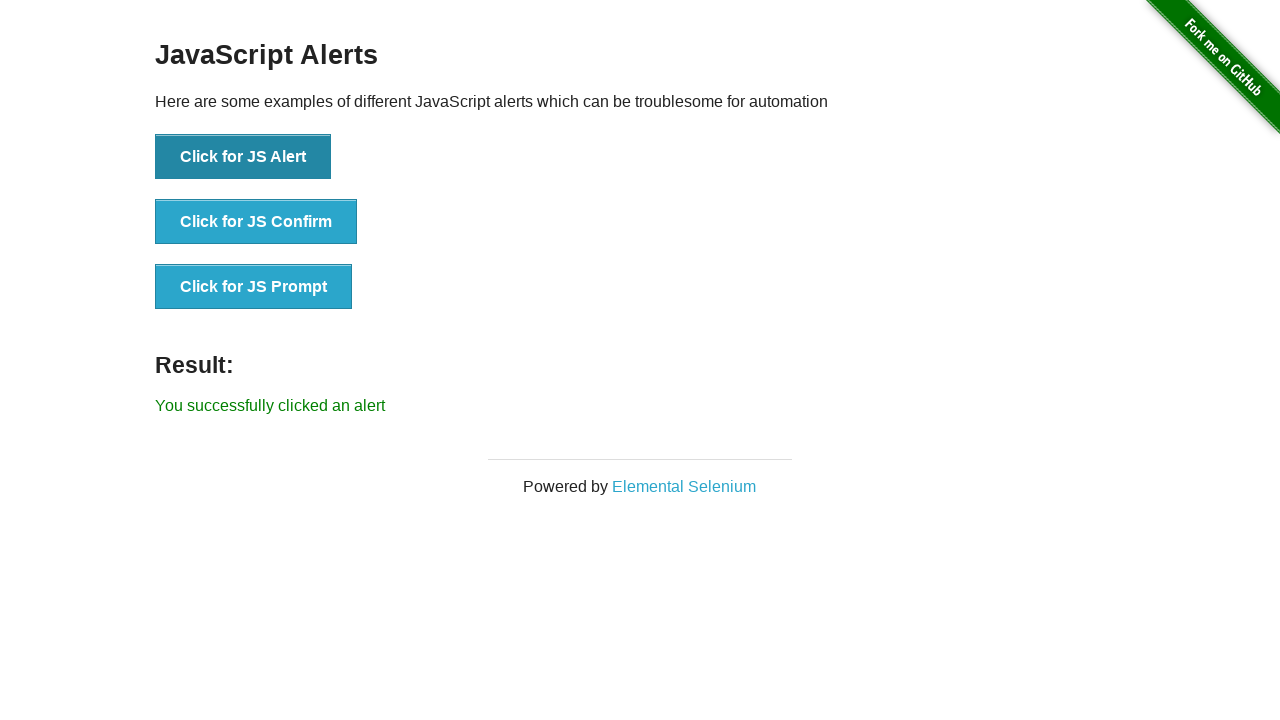

Clicked button to trigger confirmation dialog at (256, 222) on xpath=//button[text()='Click for JS Confirm']
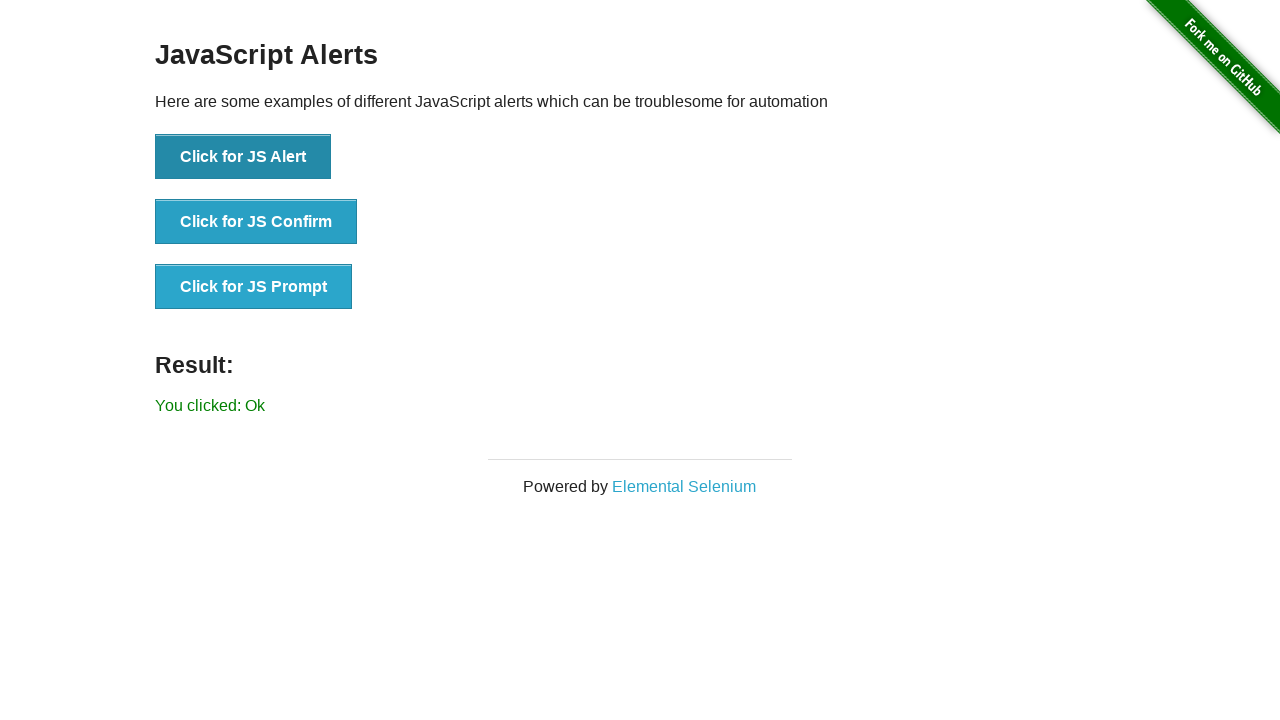

Set up dialog handler to dismiss confirmation dialog
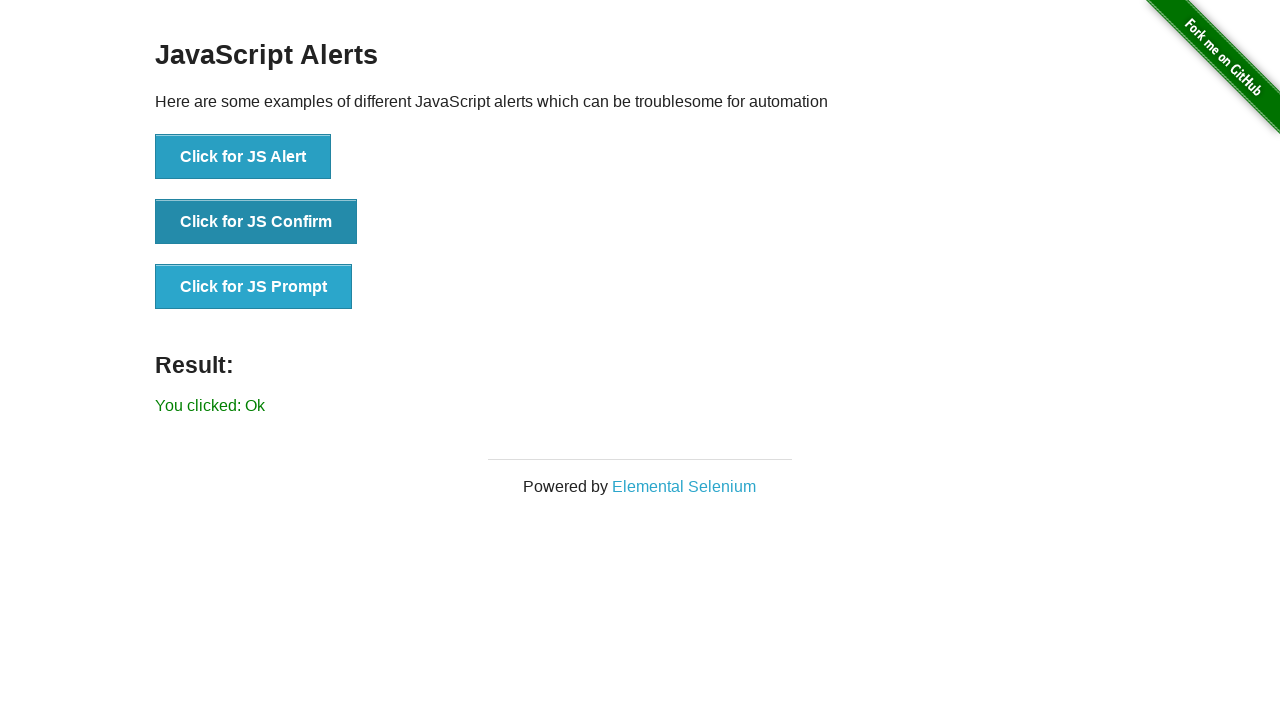

Clicked button to trigger prompt dialog at (254, 287) on xpath=//button[text()='Click for JS Prompt']
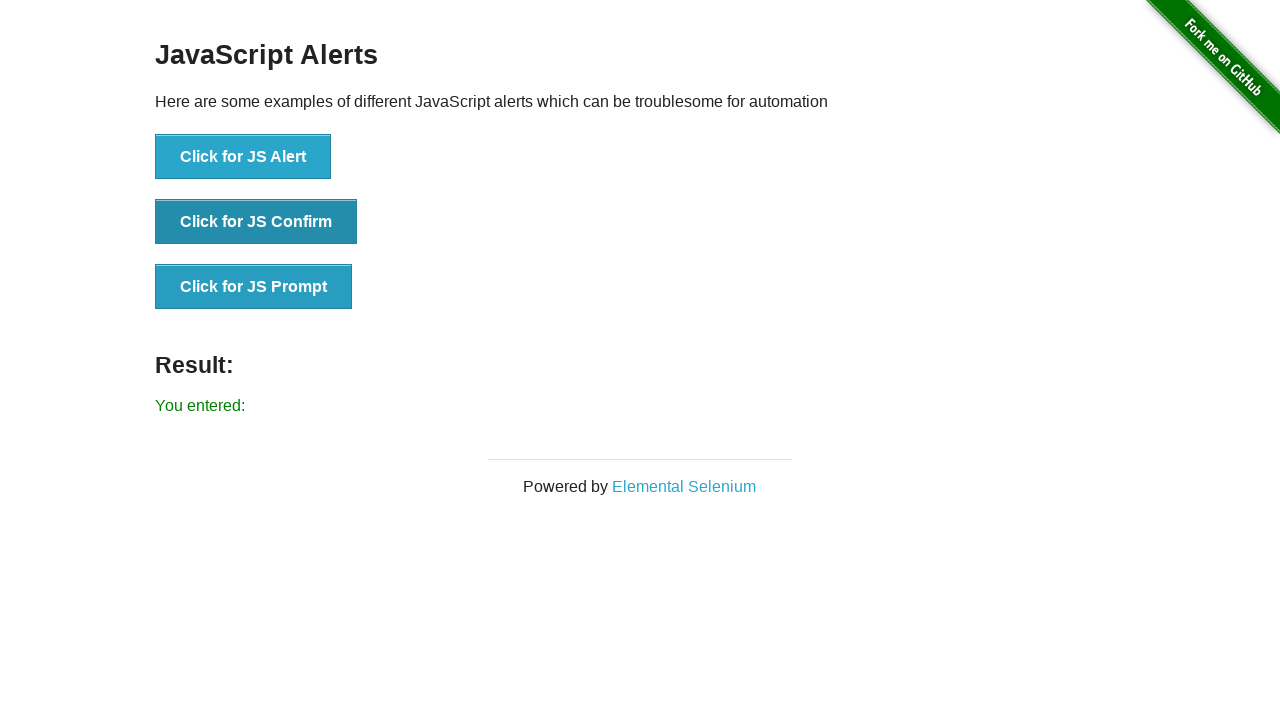

Set up dialog handler to accept prompt dialog with text 'Oranium Tech'
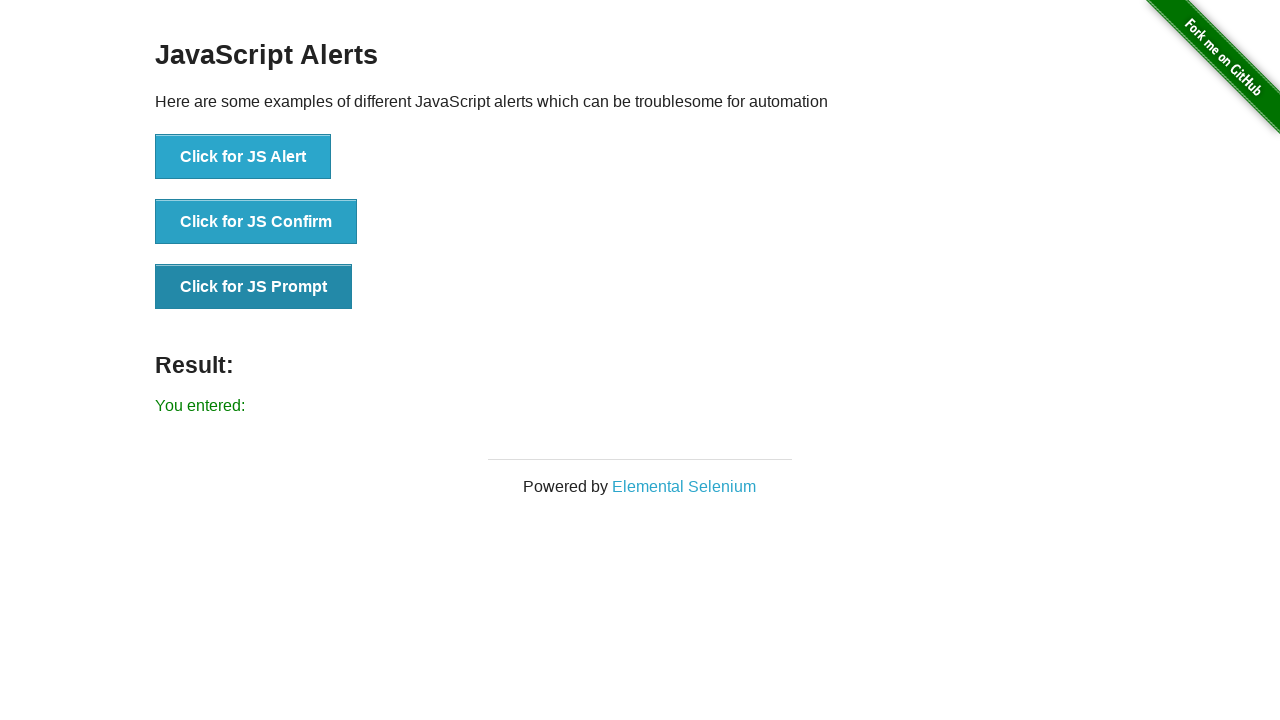

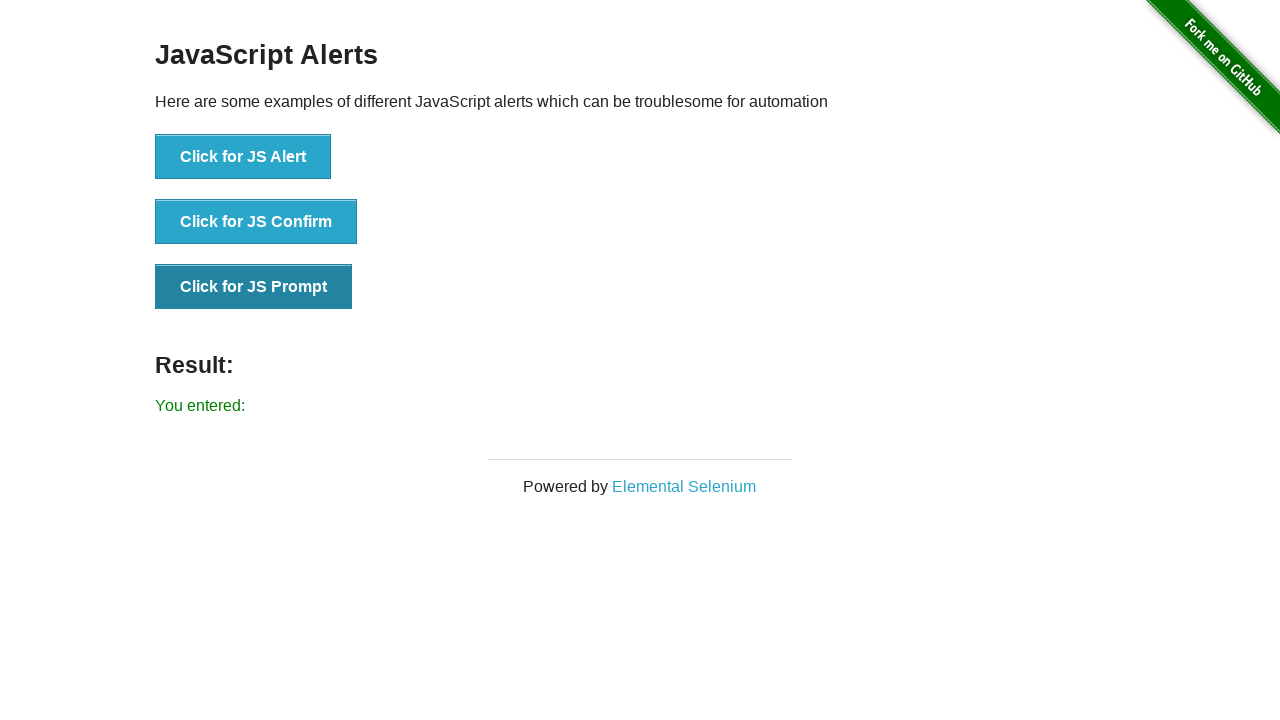